Navigates to GeeksforGeeks website and verifies the page loads successfully

Starting URL: https://www.geeksforgeeks.org

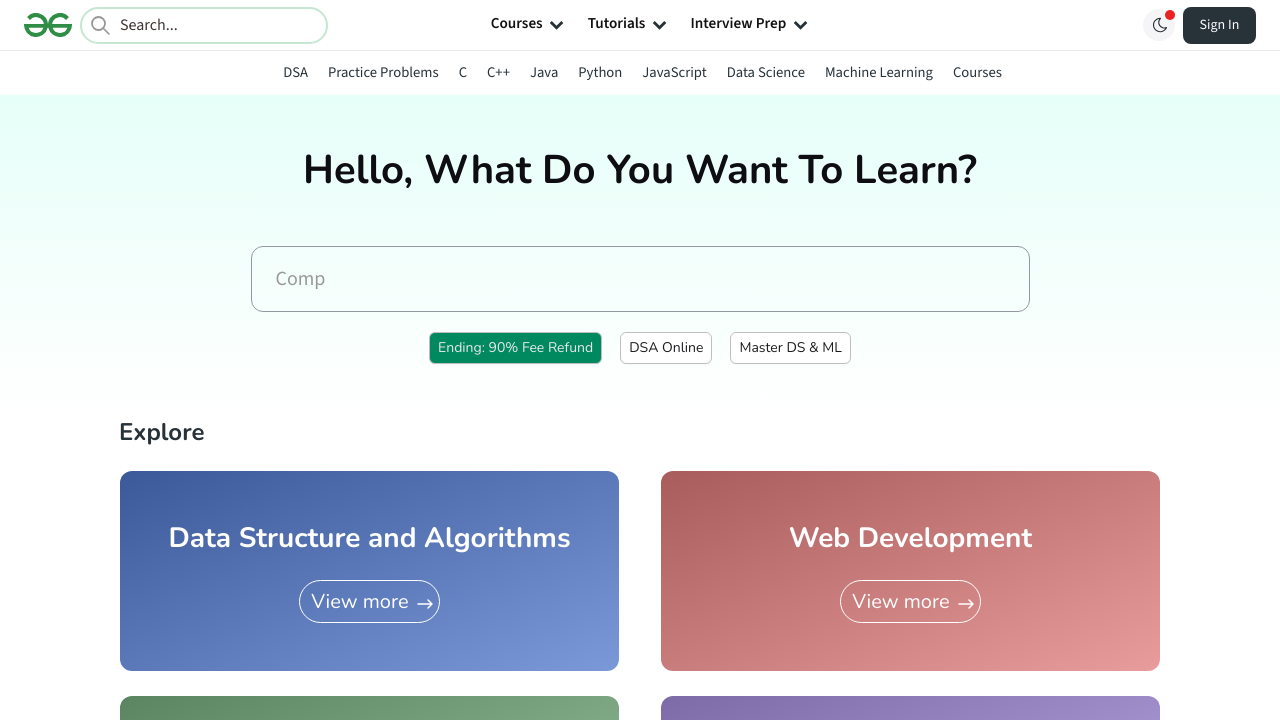

Waited for GeeksforGeeks page to fully load (domcontentloaded)
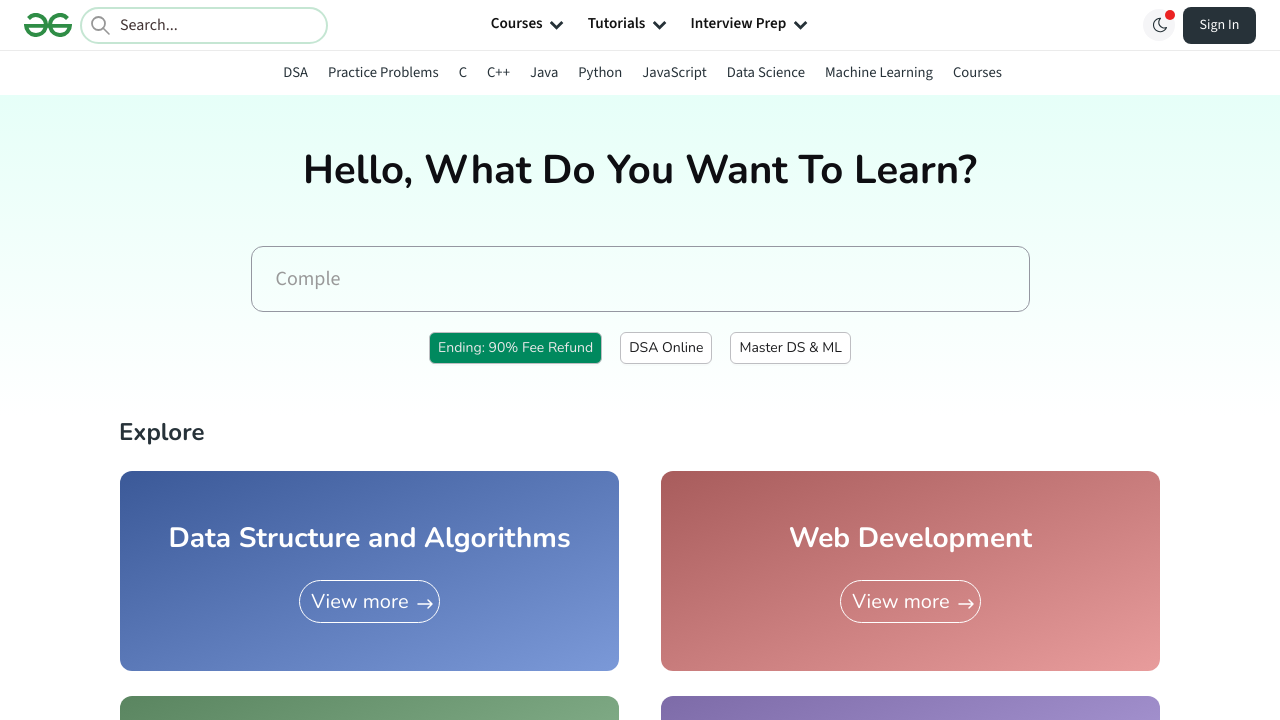

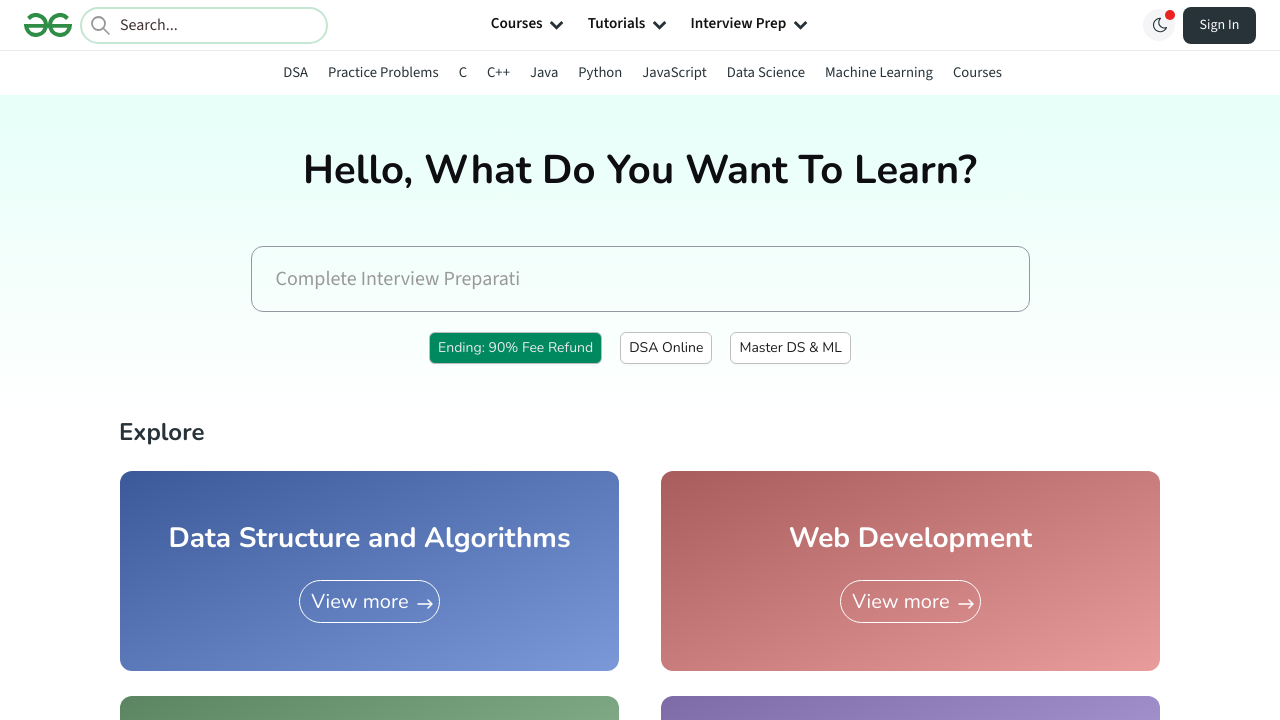